Fills out and submits the patient registration form with random data and verifies success

Starting URL: https://odontologic-system.vercel.app/add

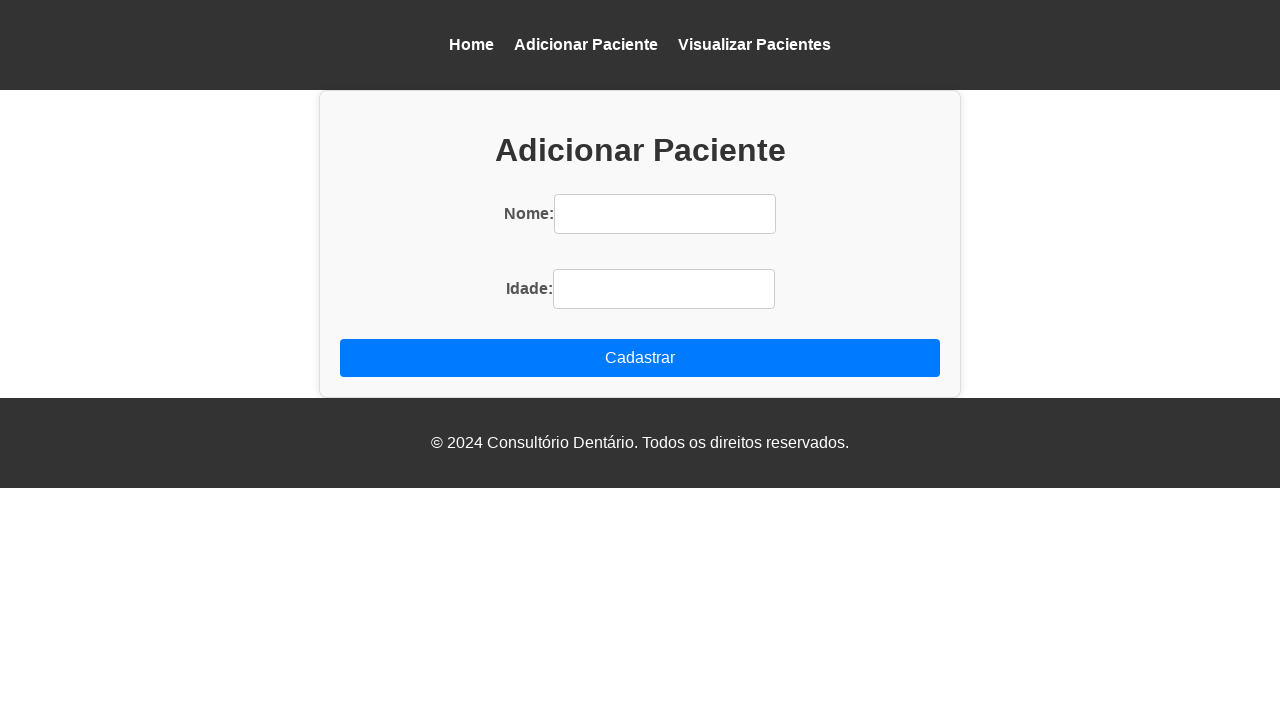

Filled patient name field with 'John Smith' on (//div[@class='add-resource']//input)[1]
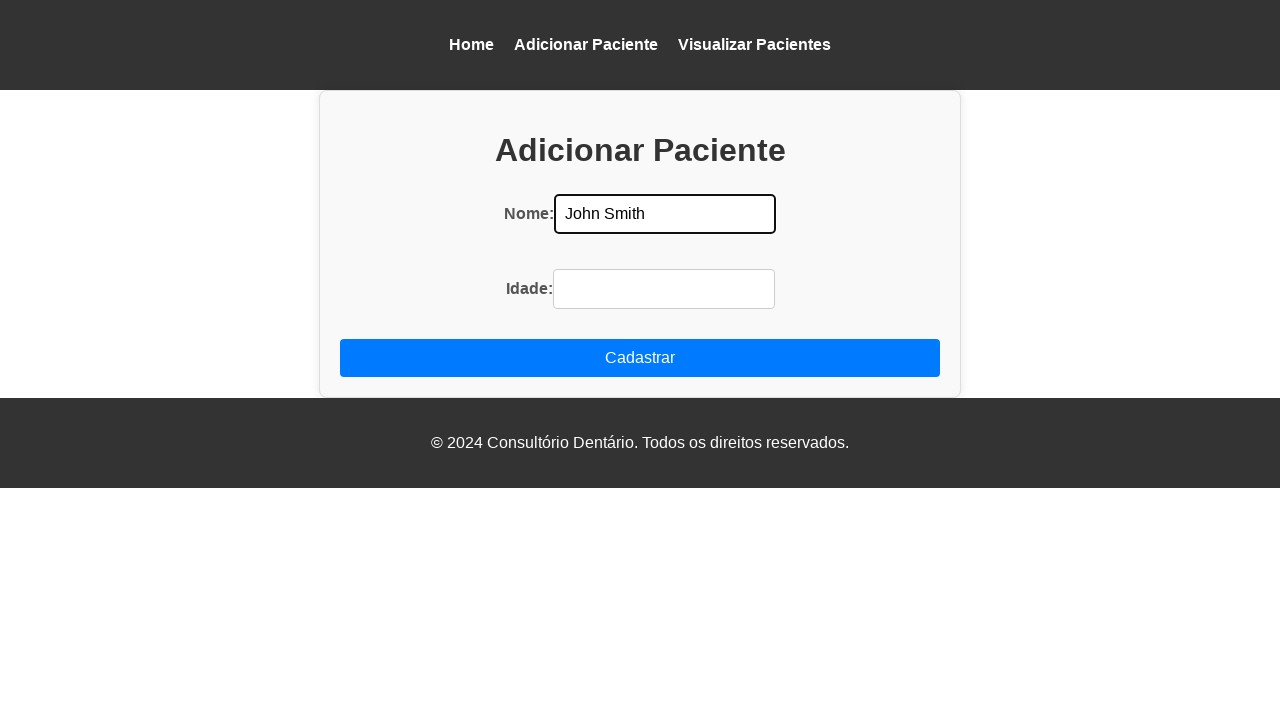

Filled patient age field with '42' on (//div[@class='add-resource']//input)[2]
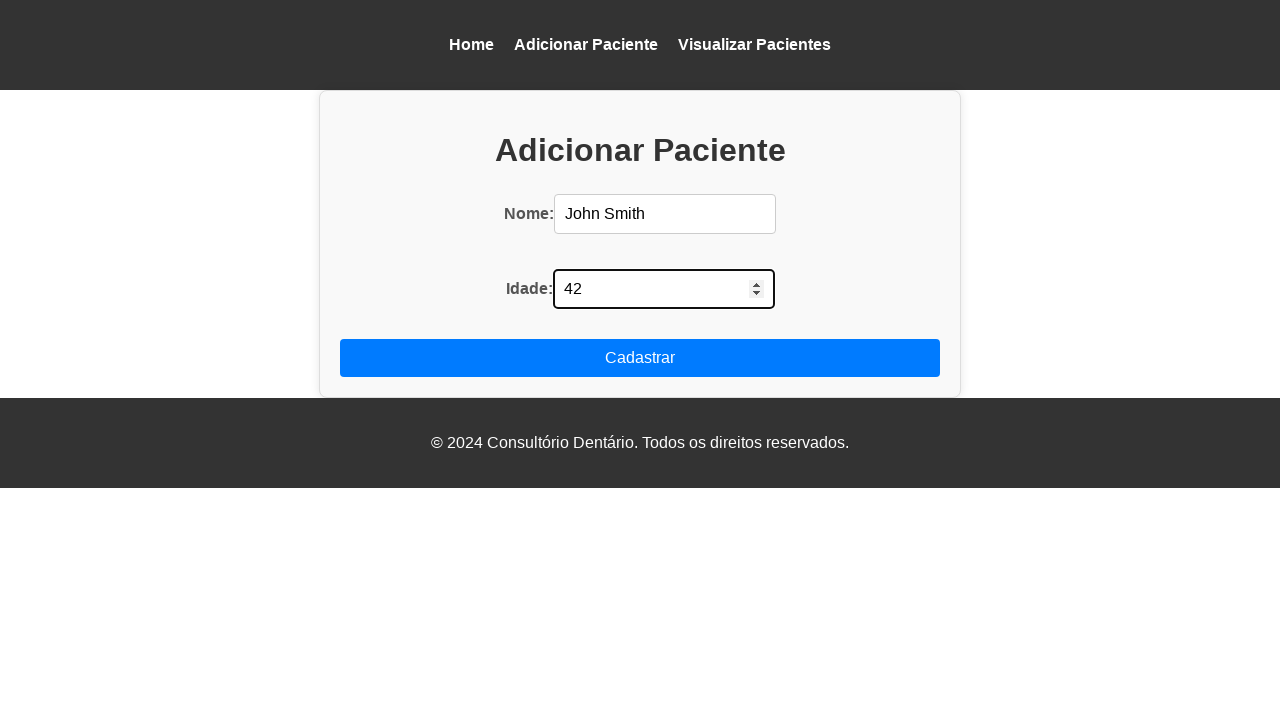

Clicked submit button to register patient at (640, 358) on xpath=//button[@type='submit']
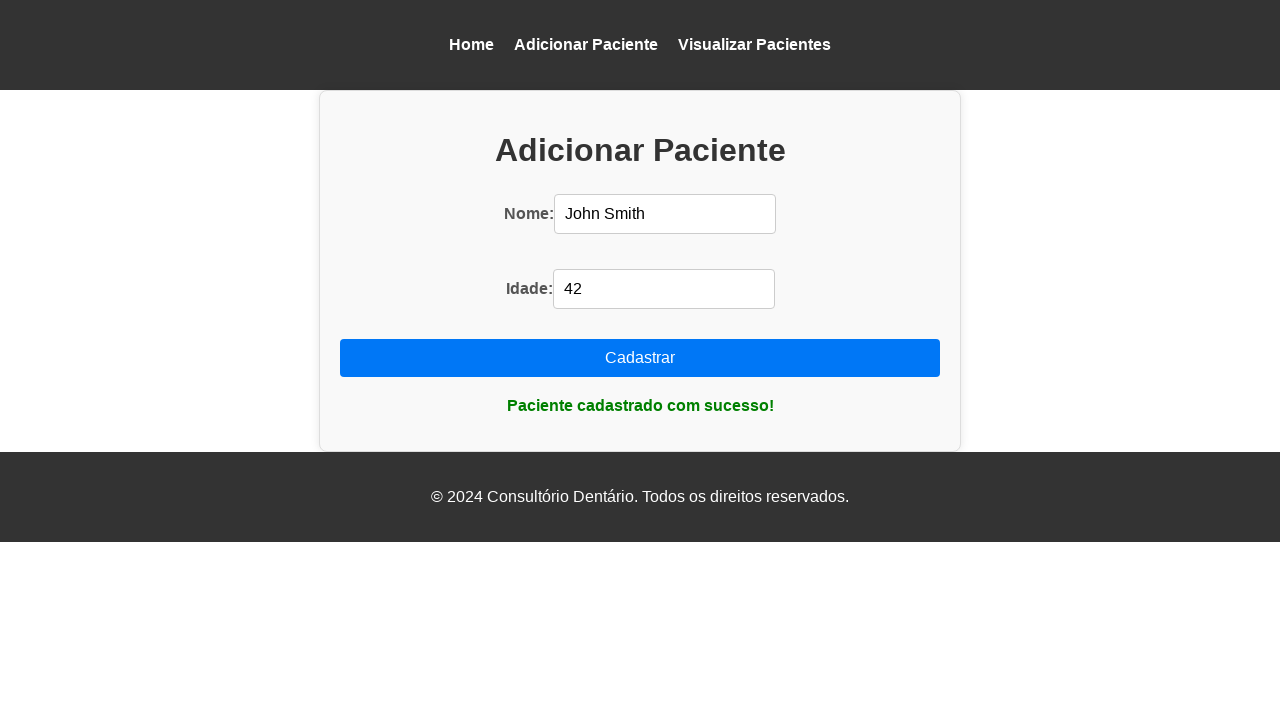

Success message 'Paciente cadastrado com sucesso!' appeared
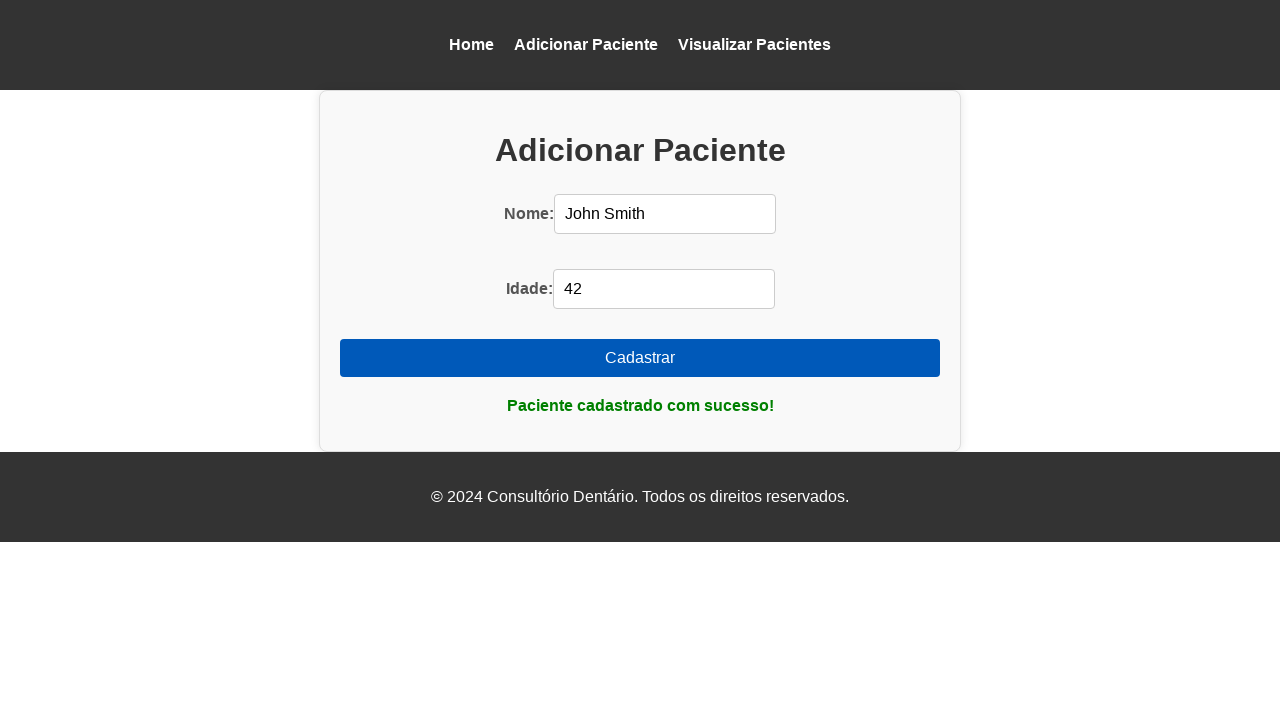

Redirected to view page at https://odontologic-system.vercel.app/view
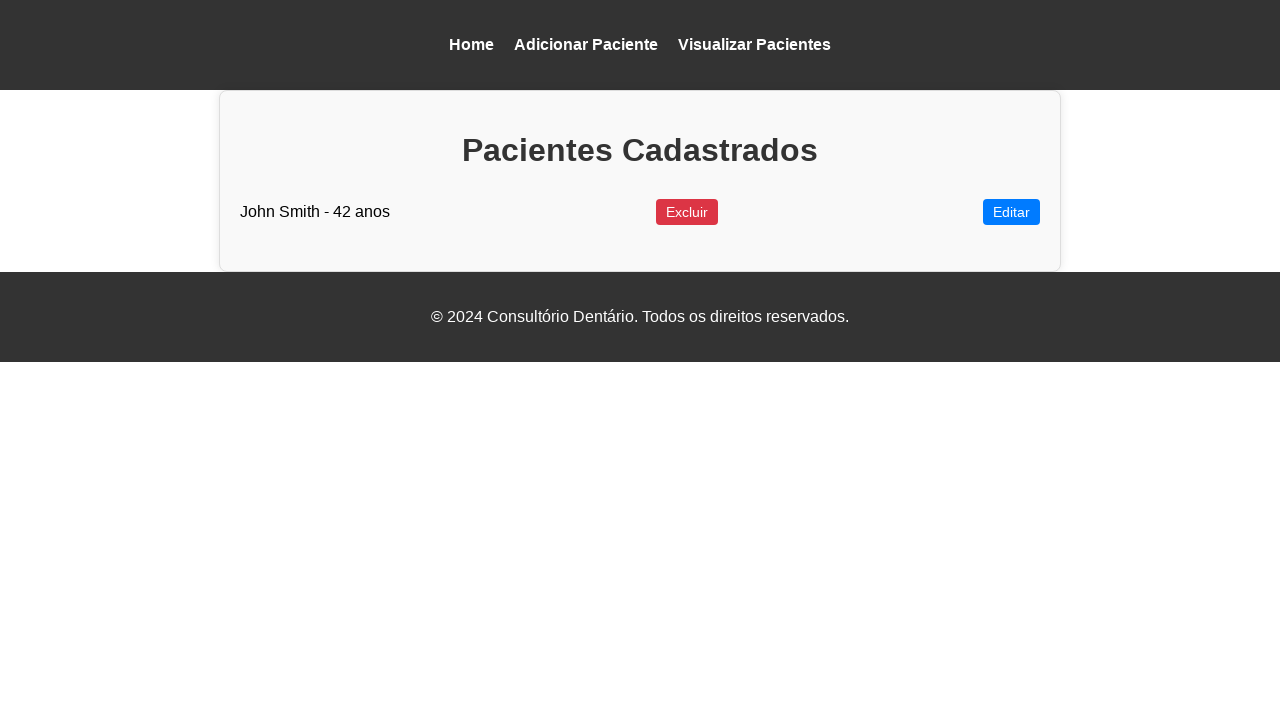

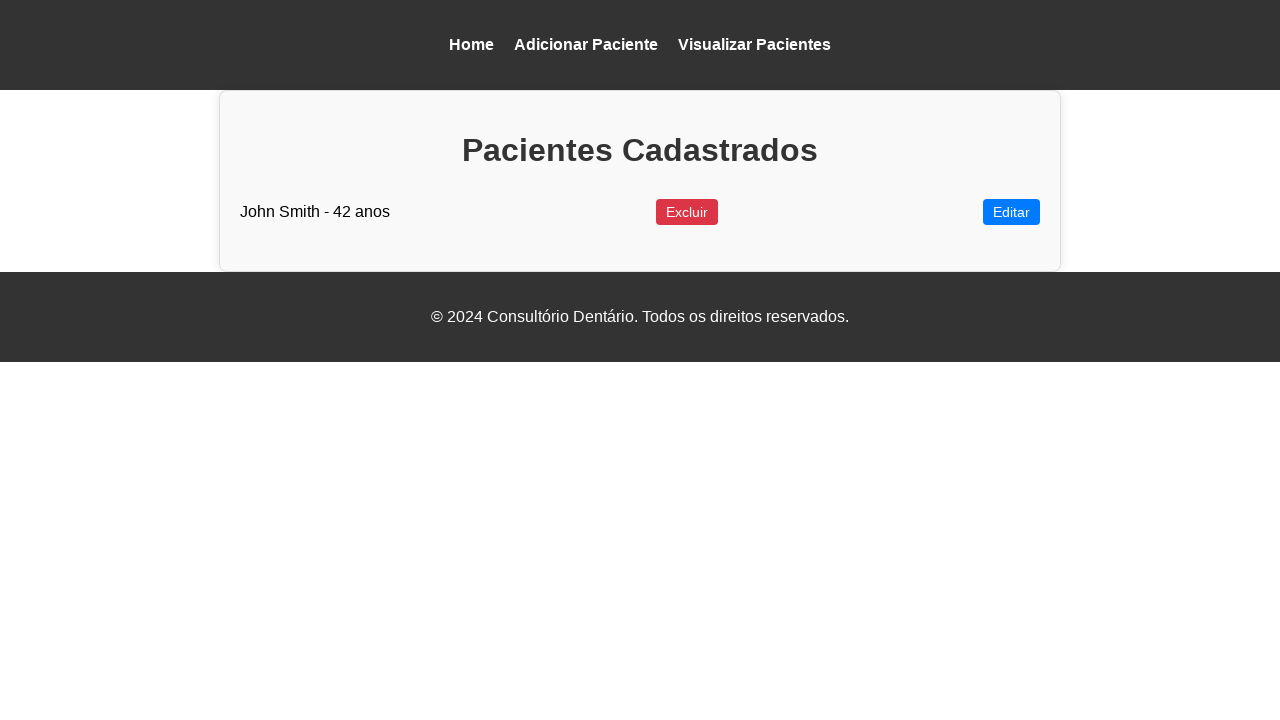